Tests a math form by reading a value from the page, calculating a logarithmic result, filling in the answer, checking a checkbox, selecting a radio button, and submitting the form.

Starting URL: http://suninjuly.github.io/math.html

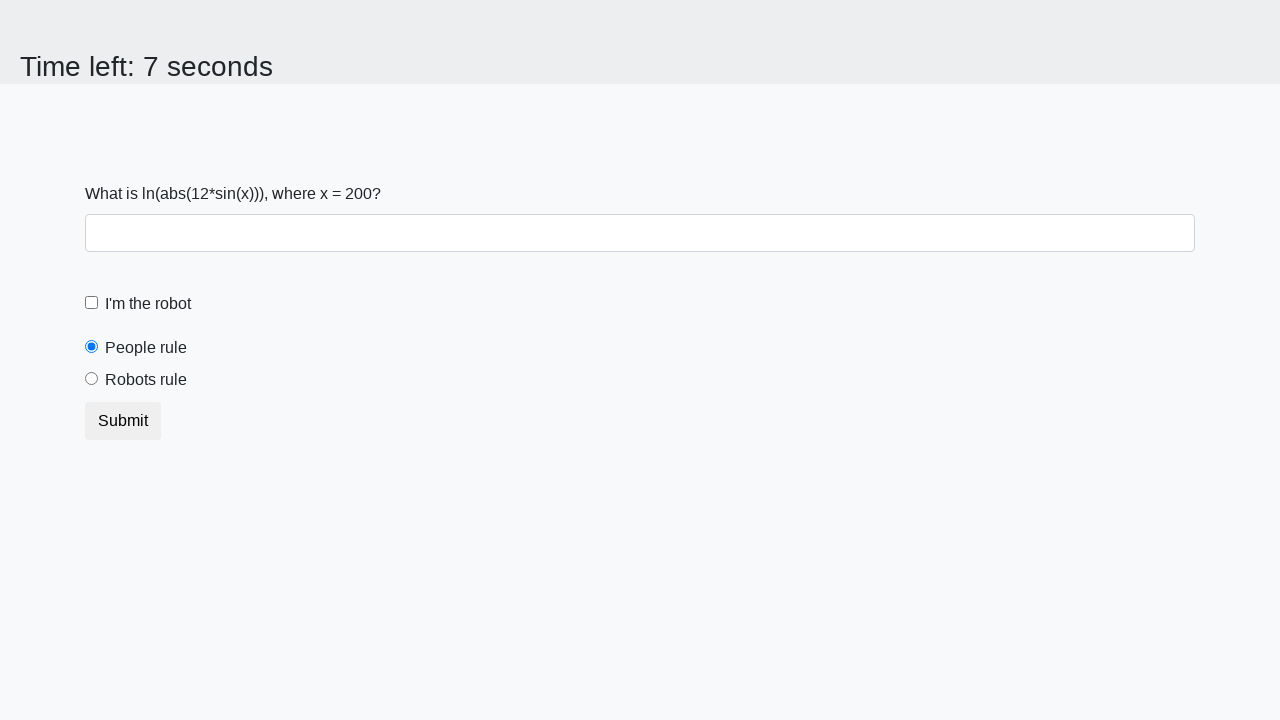

Located the input value element
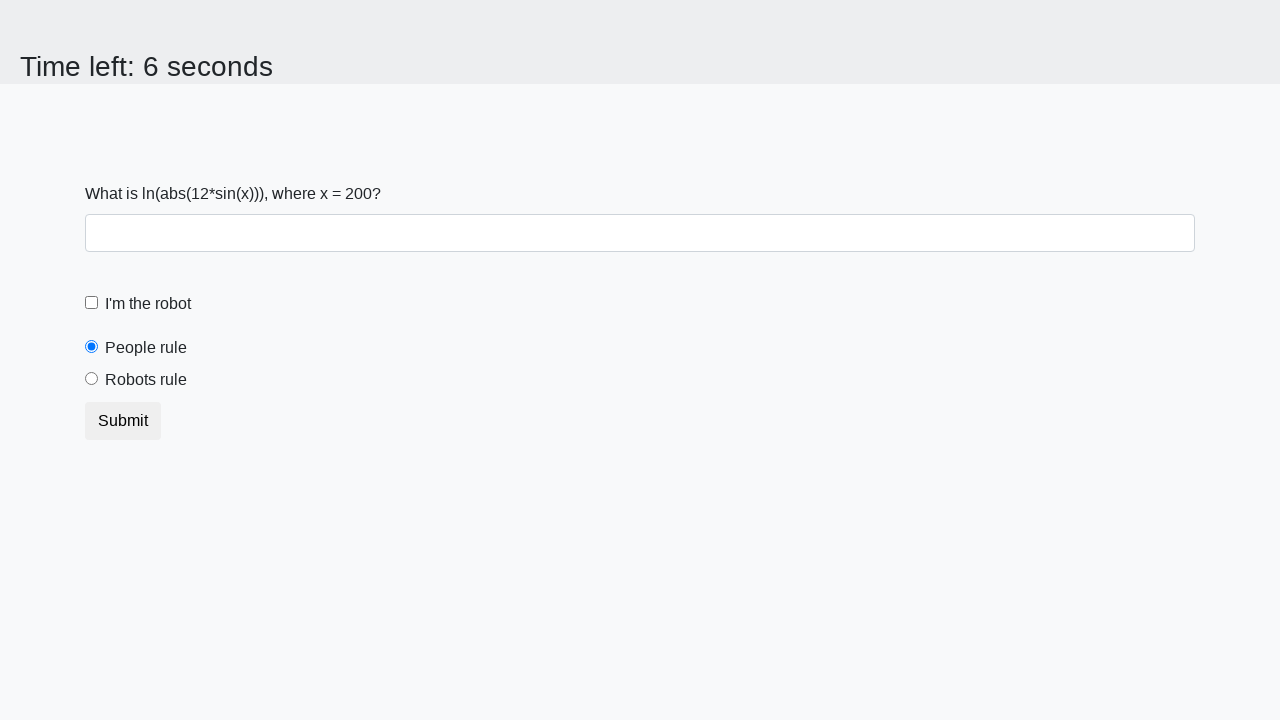

Retrieved input value from page: 200
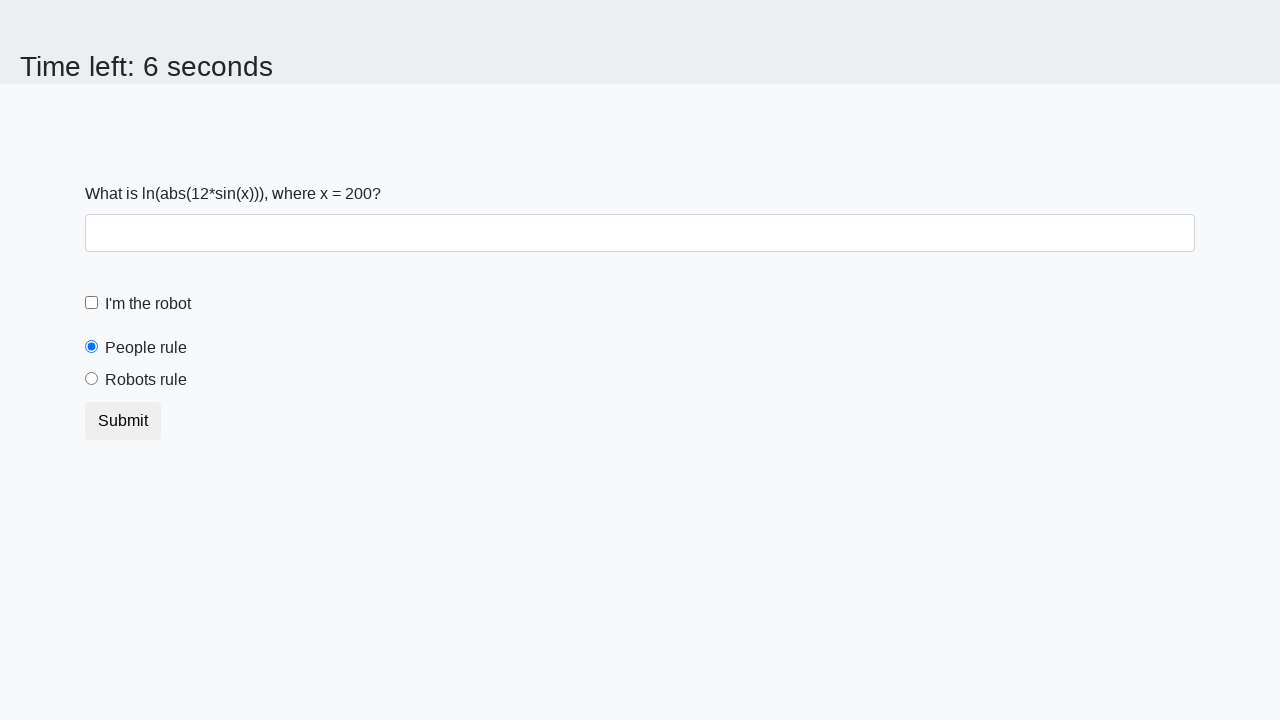

Calculated logarithmic result: 2.3494274153094987
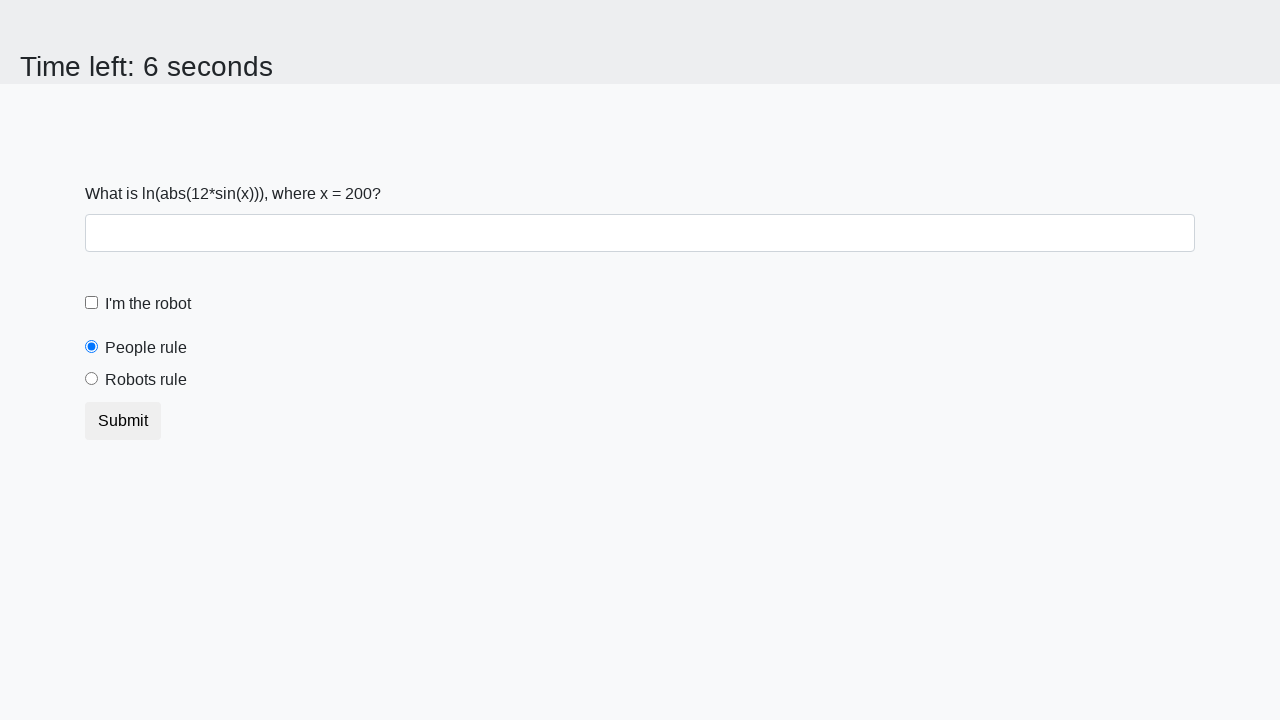

Filled answer field with calculated value: 2.3494274153094987 on #answer
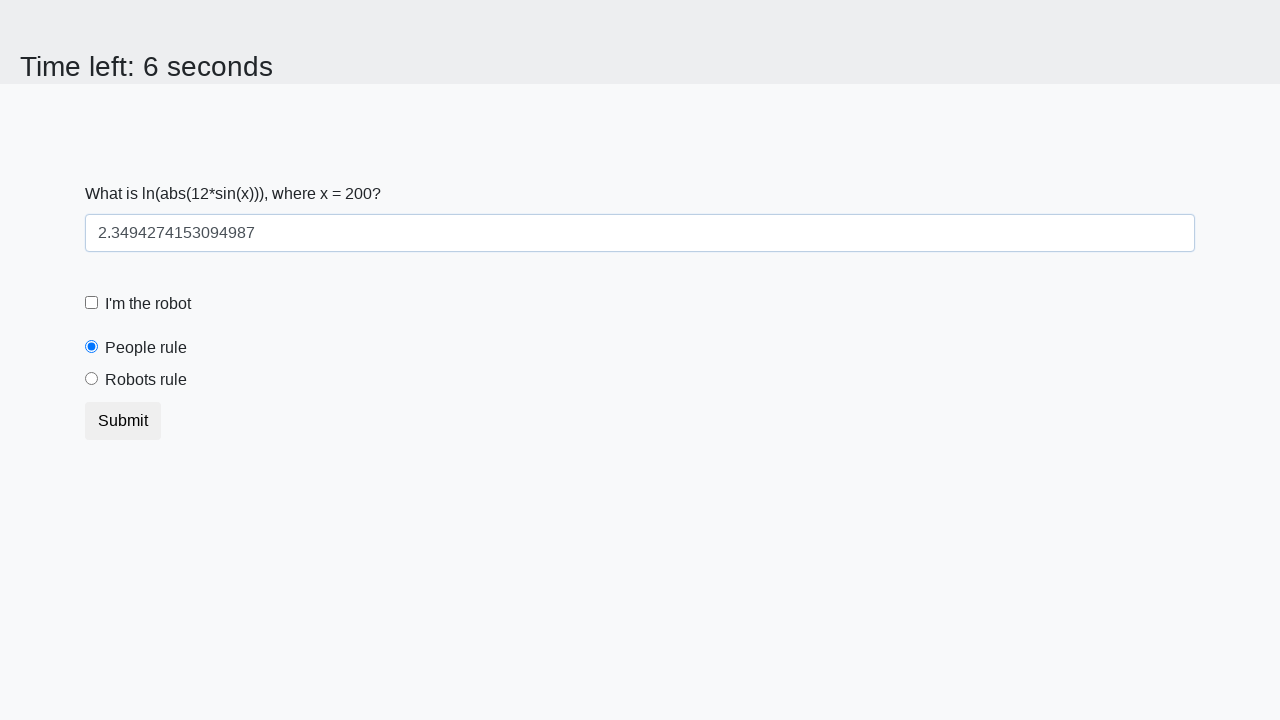

Checked the robot checkbox at (92, 303) on #robotCheckbox
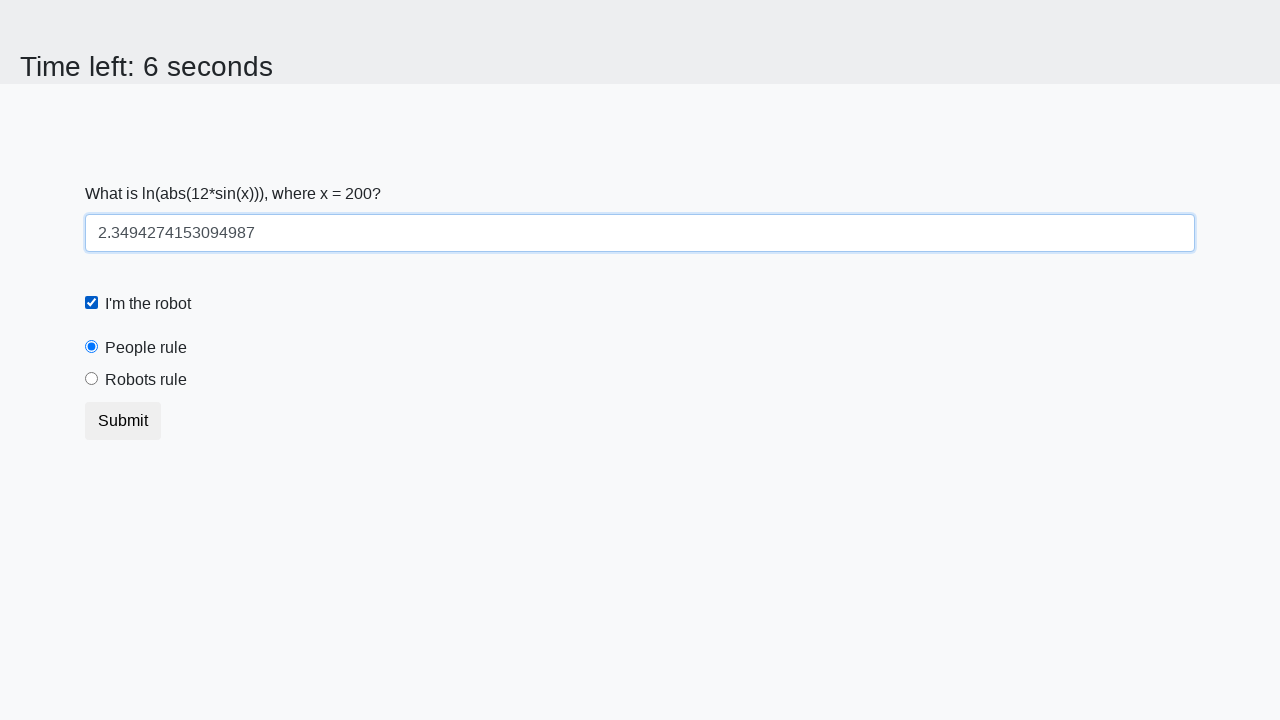

Selected the robots rule radio button at (92, 379) on #robotsRule
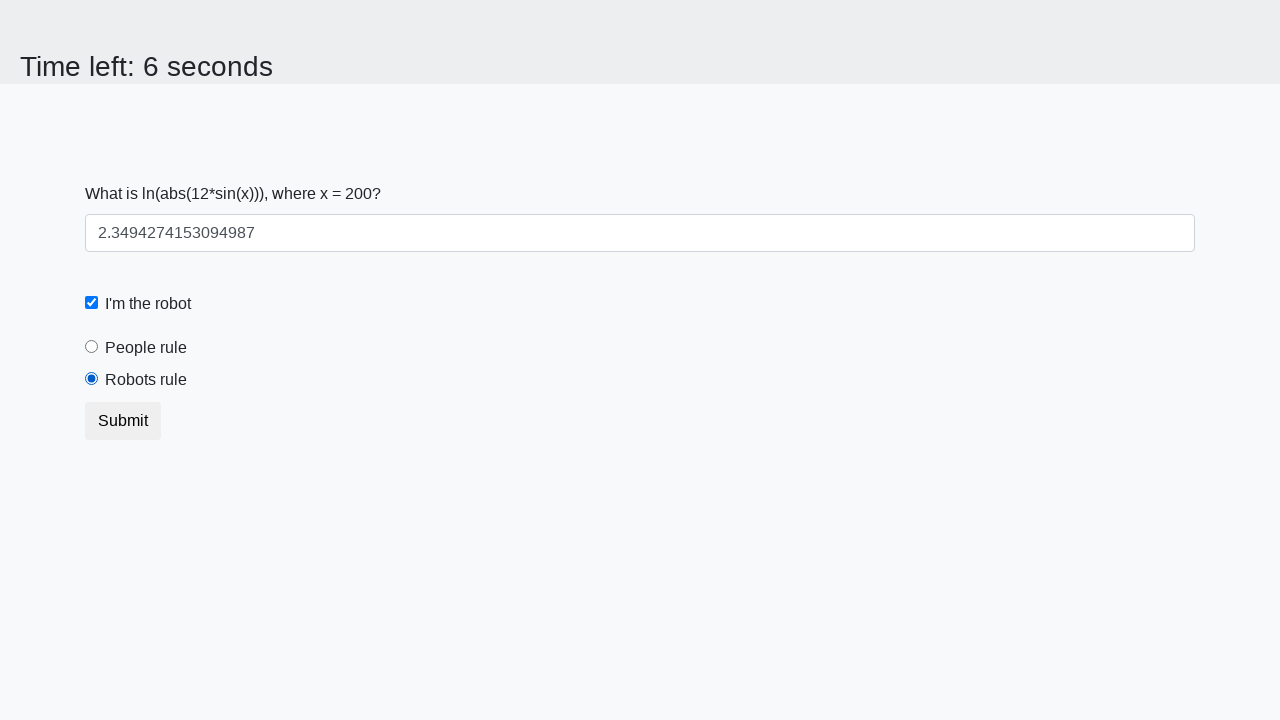

Clicked the submit button to complete the form at (123, 421) on button.btn
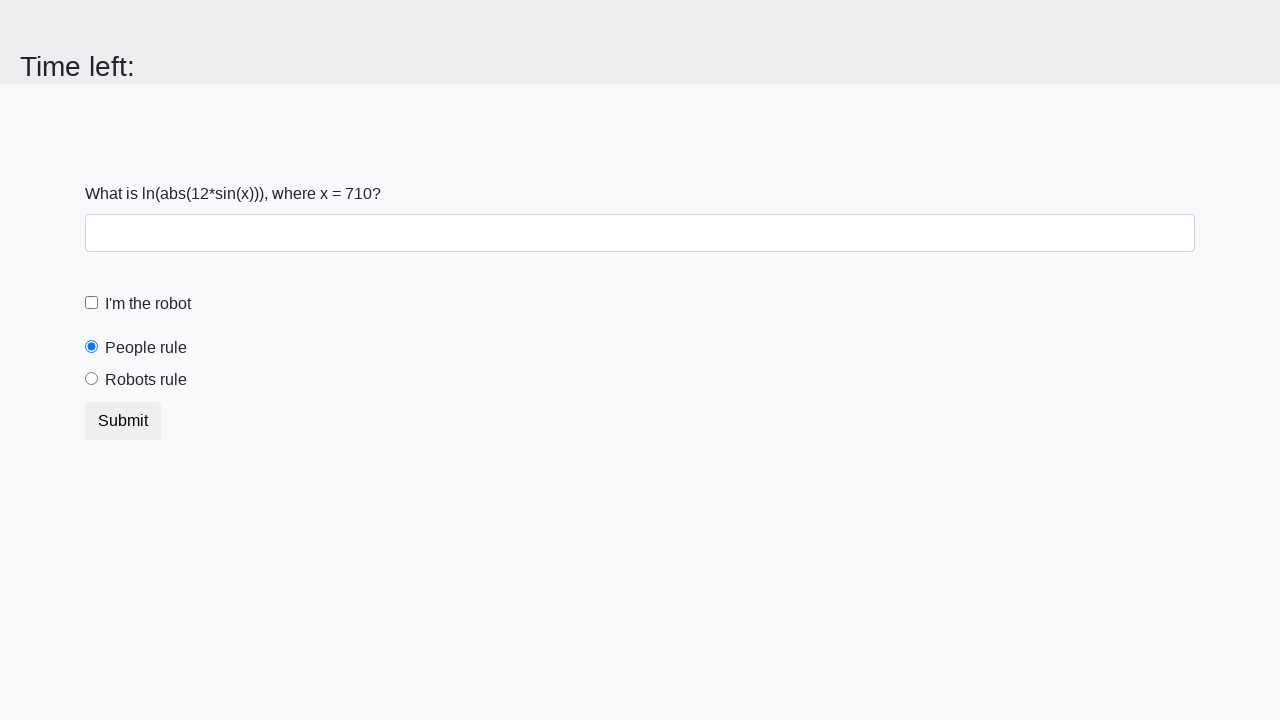

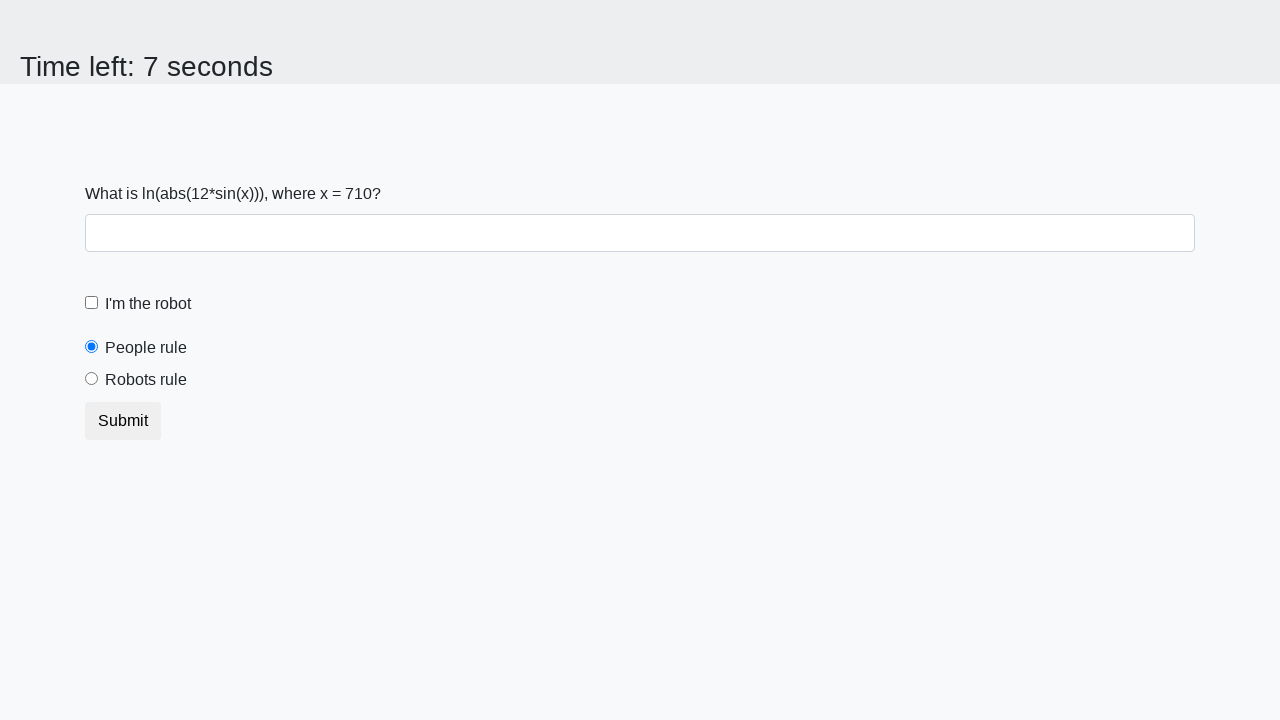